Tests the ShareLane registration flow by entering a zip code, continuing to the registration form, filling in personal details (name, email, password), and submitting the registration.

Starting URL: https://www.sharelane.com/cgi-bin/register.py

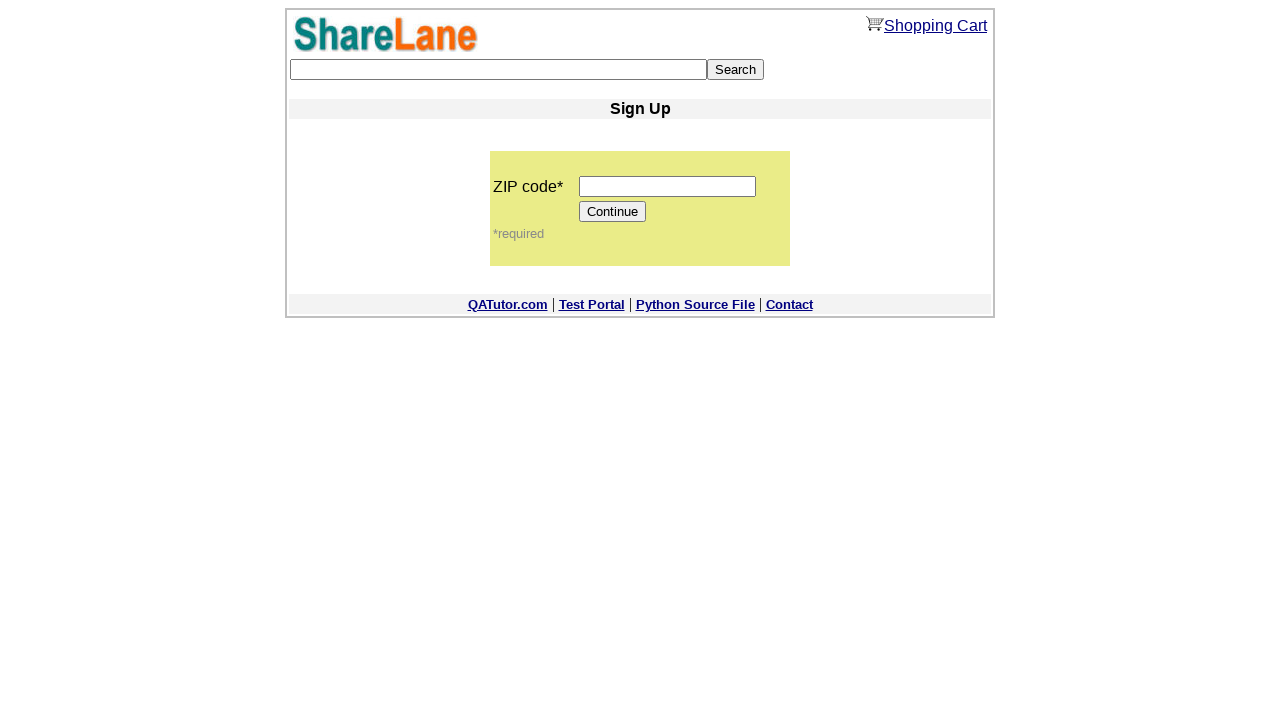

Filled zip code field with '12345' on input[name='zip_code']
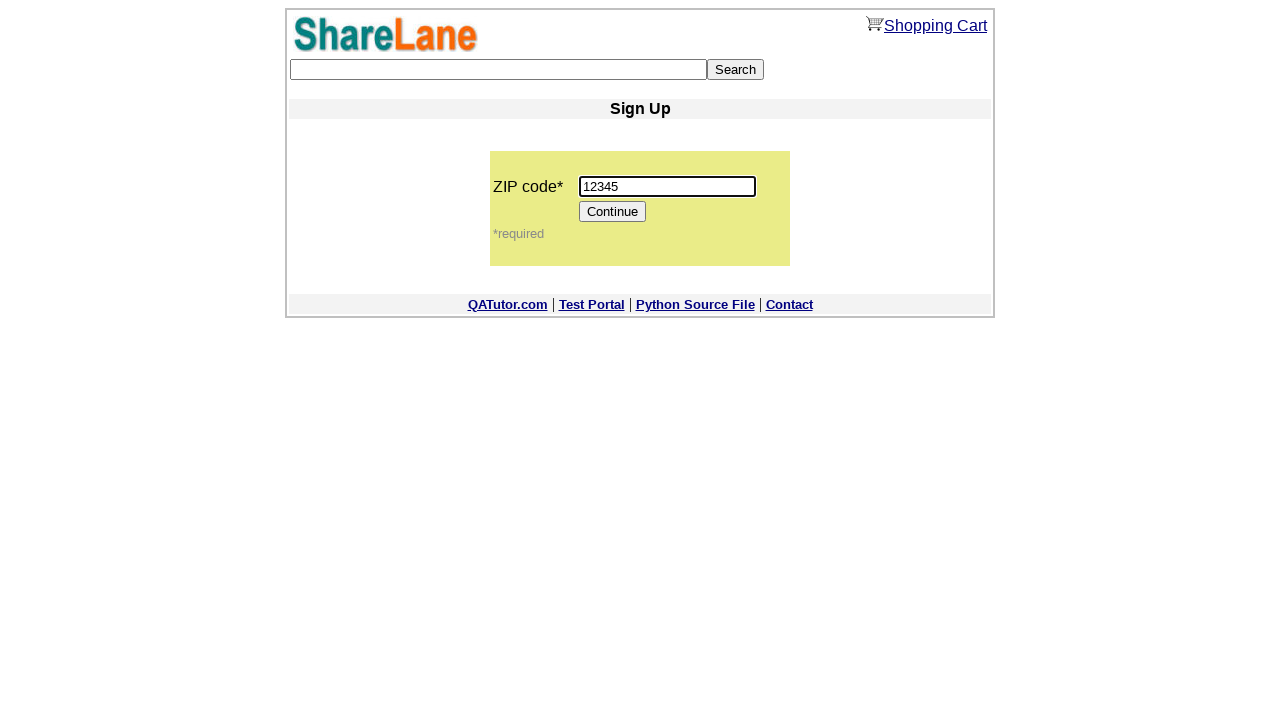

Clicked Continue button to proceed to registration form at (613, 212) on input[value='Continue']
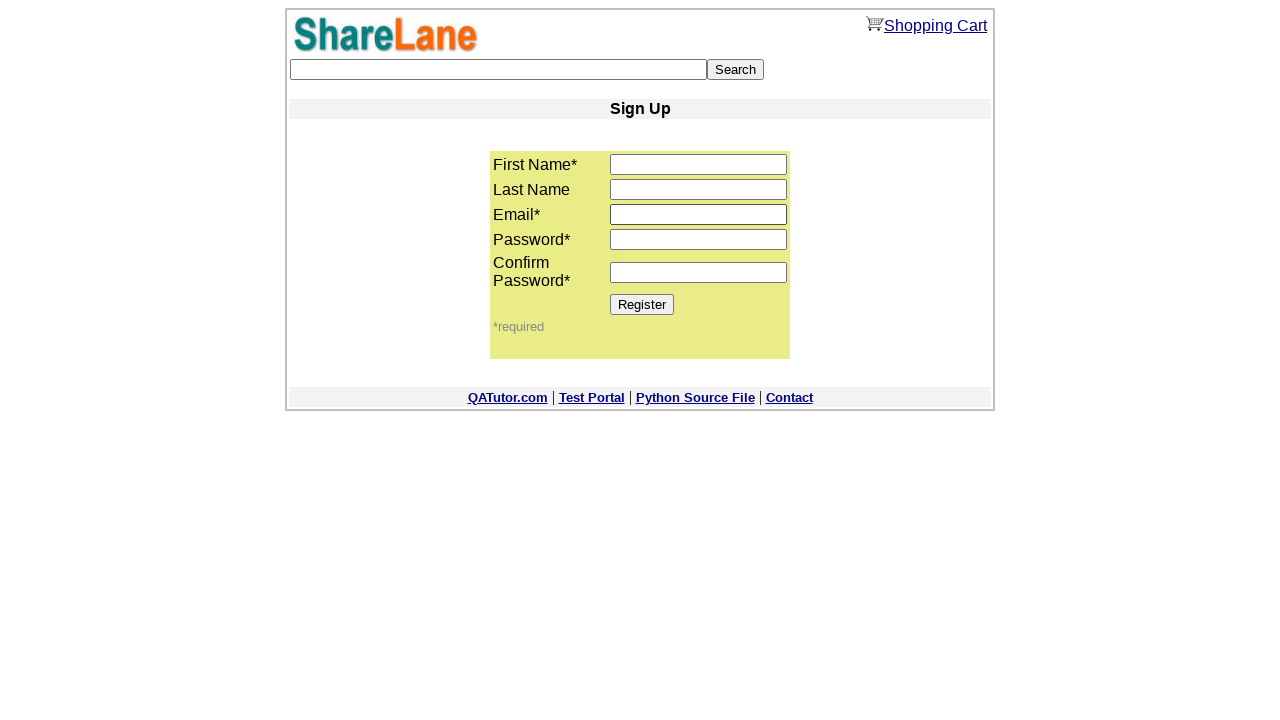

Registration form loaded and Register button is visible
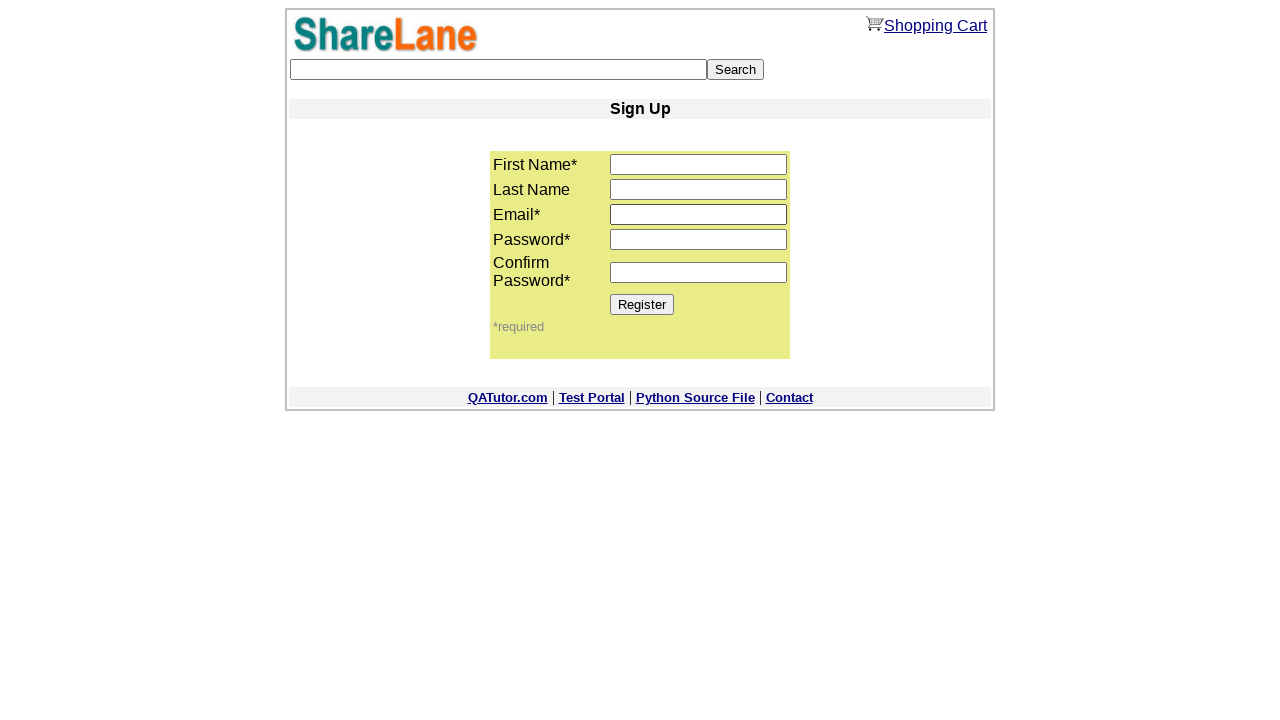

Filled first name field with 'John' on input[name='first_name']
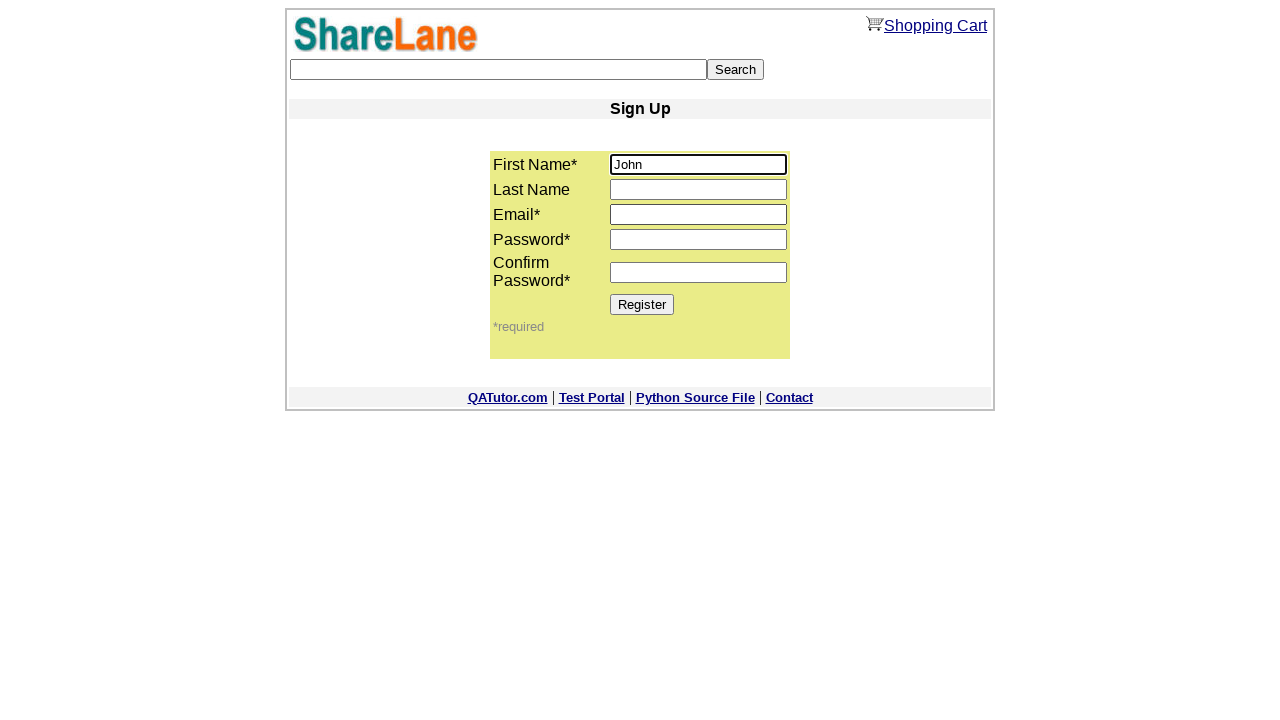

Filled last name field with 'Smith' on input[name='last_name']
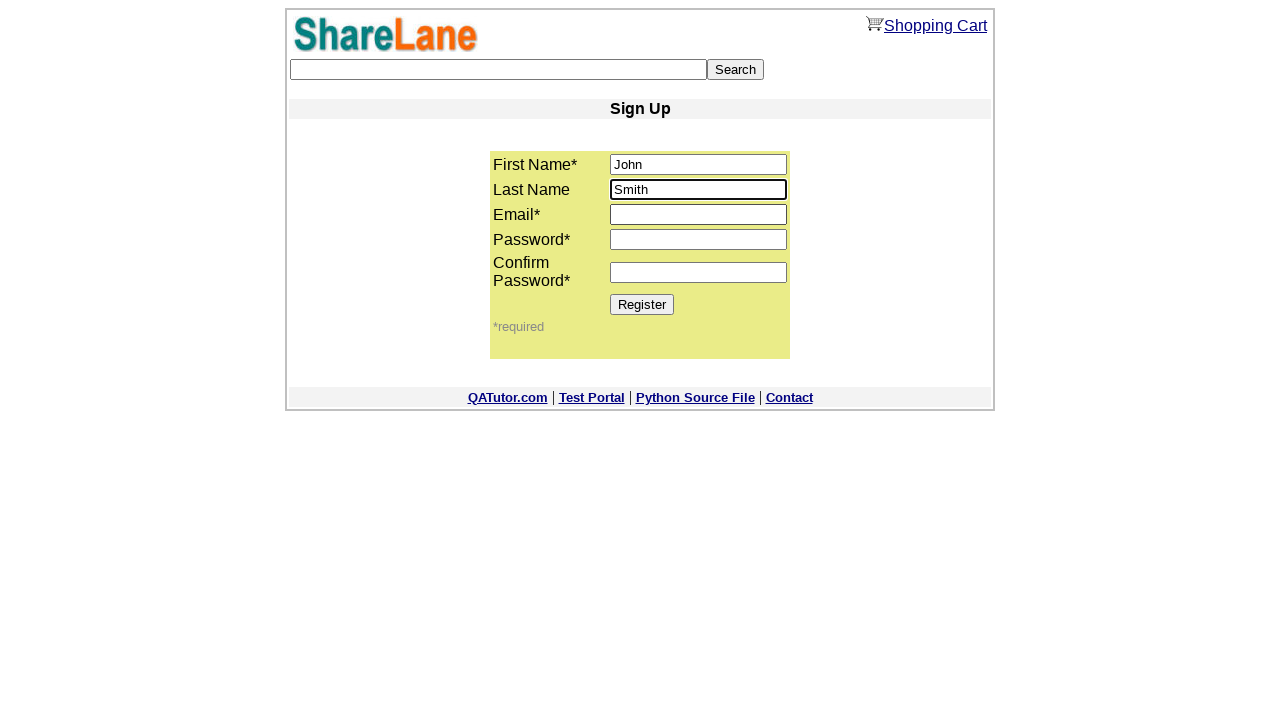

Filled email field with 'johnsmith_test847@gmail.com' on input[name='email']
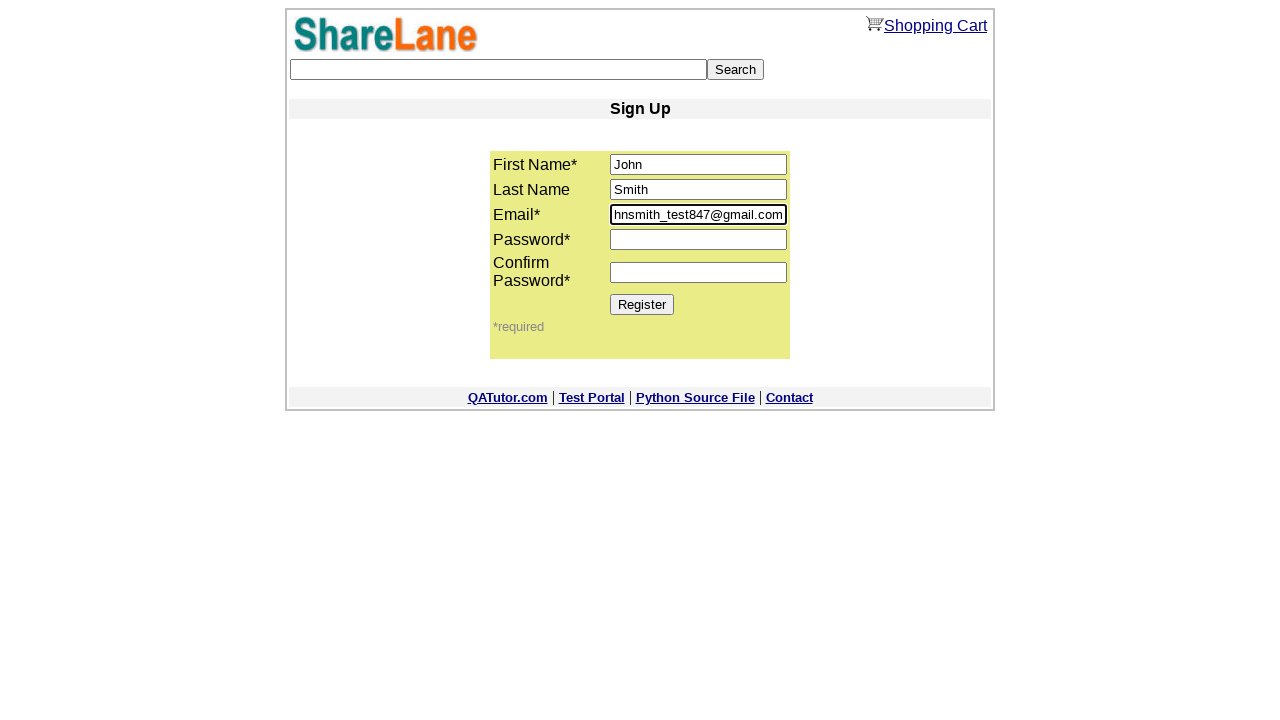

Filled password field with '12345John' on input[name='password1']
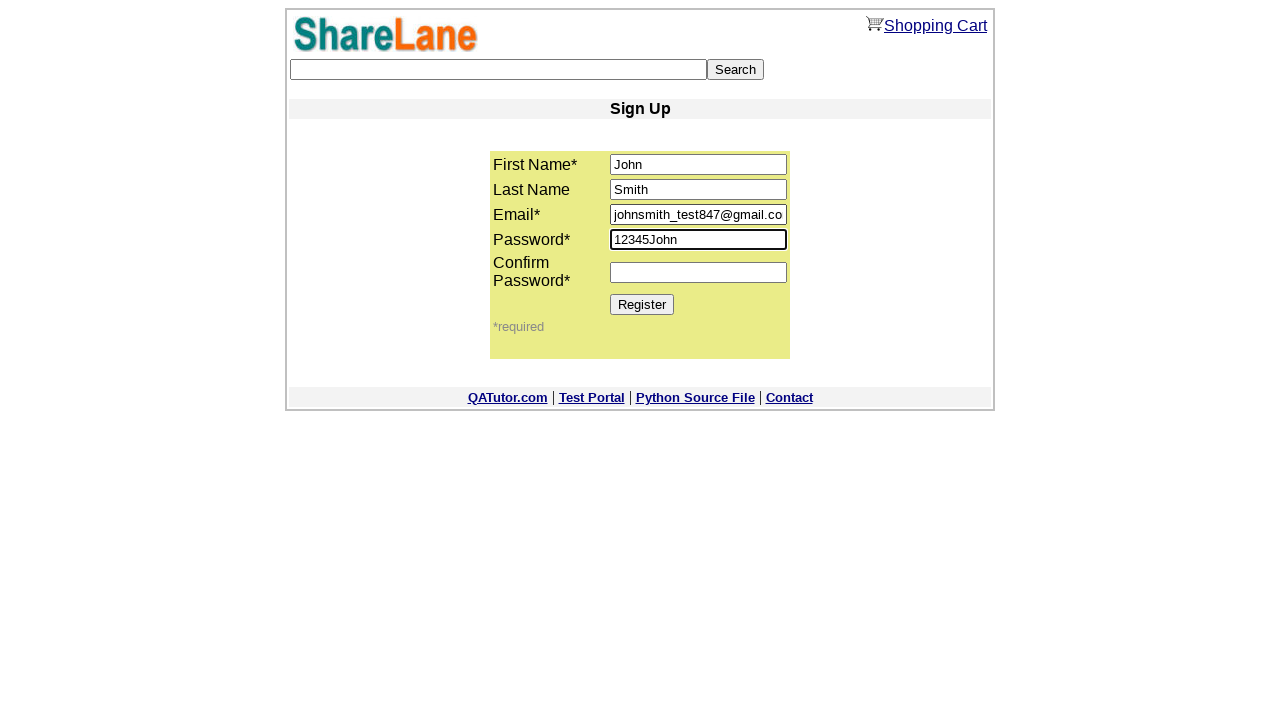

Filled password confirmation field with '12345John' on input[name='password2']
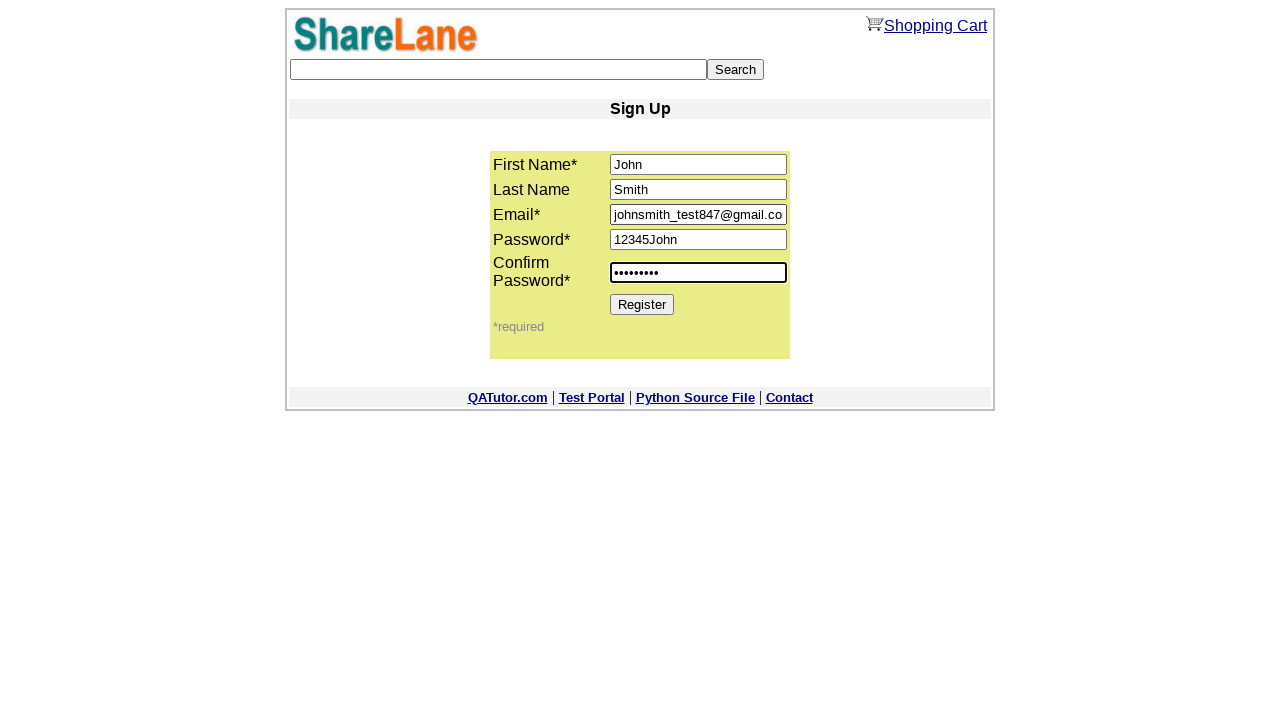

Clicked Register button to submit registration form at (642, 304) on input[value='Register']
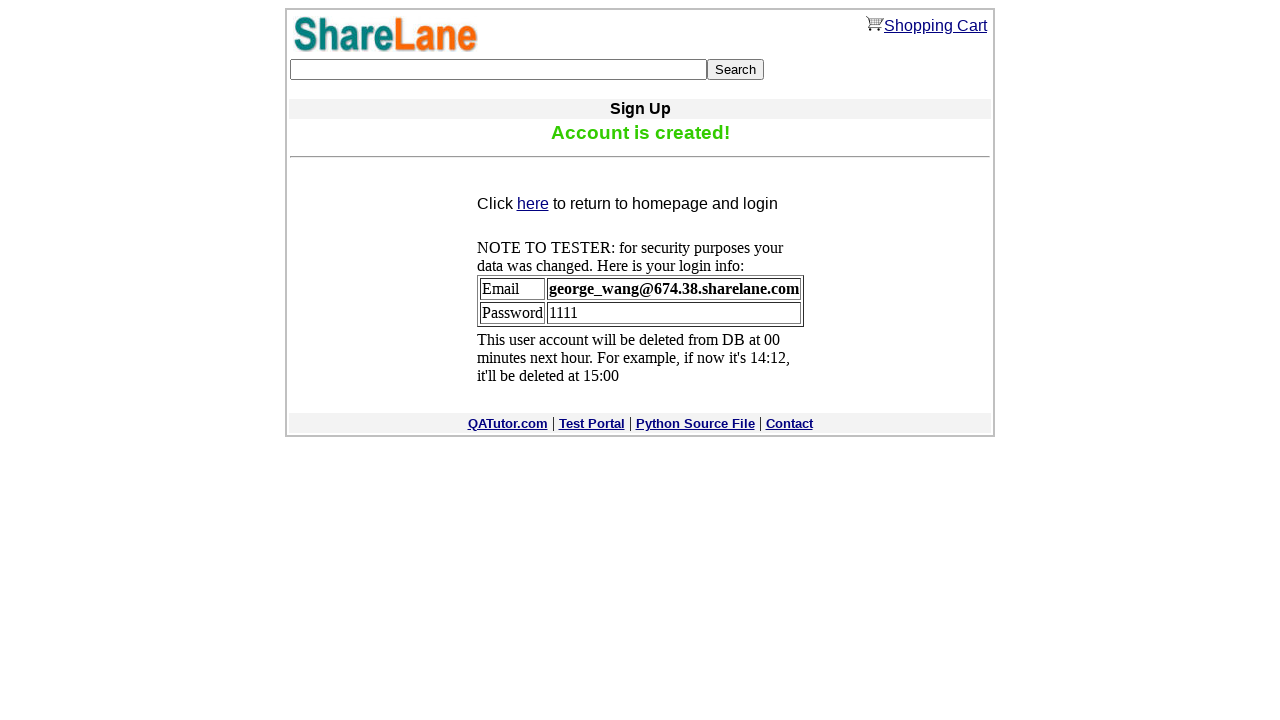

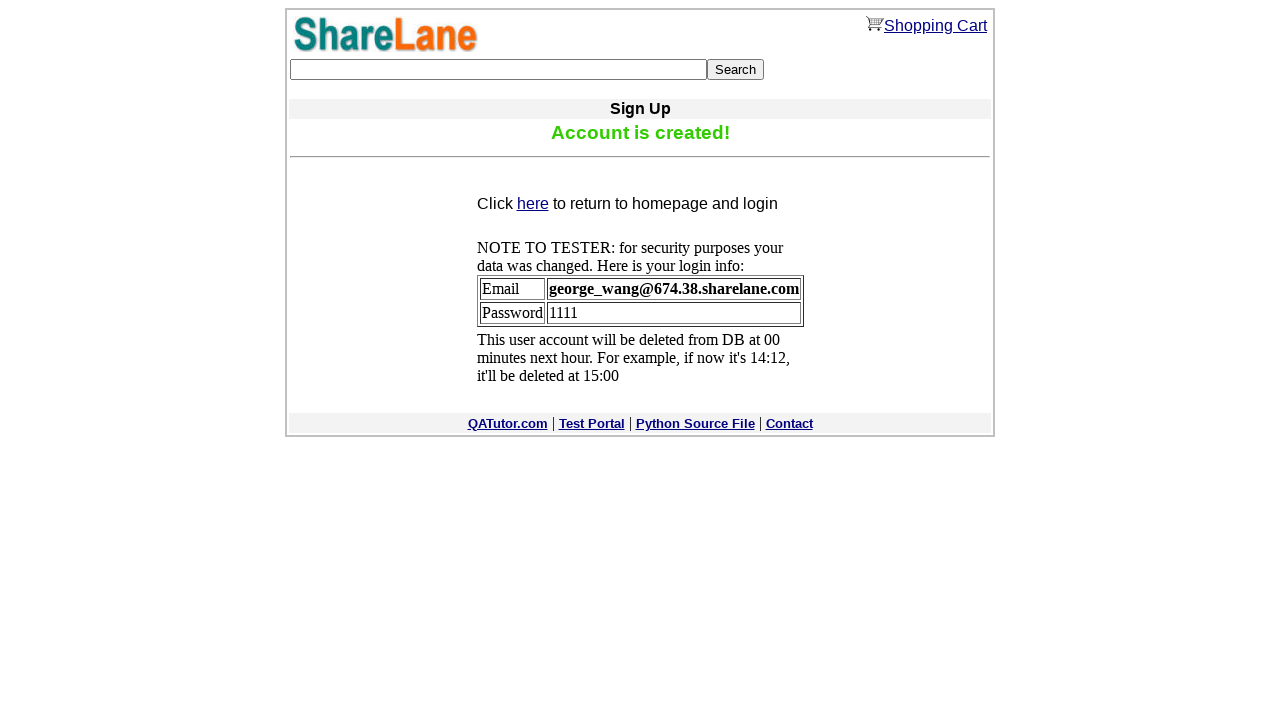